Tests an interactive exercise page by waiting for a price to change to $100, clicking a book button, reading an input value, calculating a mathematical result using logarithm and sine functions, and submitting the answer.

Starting URL: http://suninjuly.github.io/explicit_wait2.html

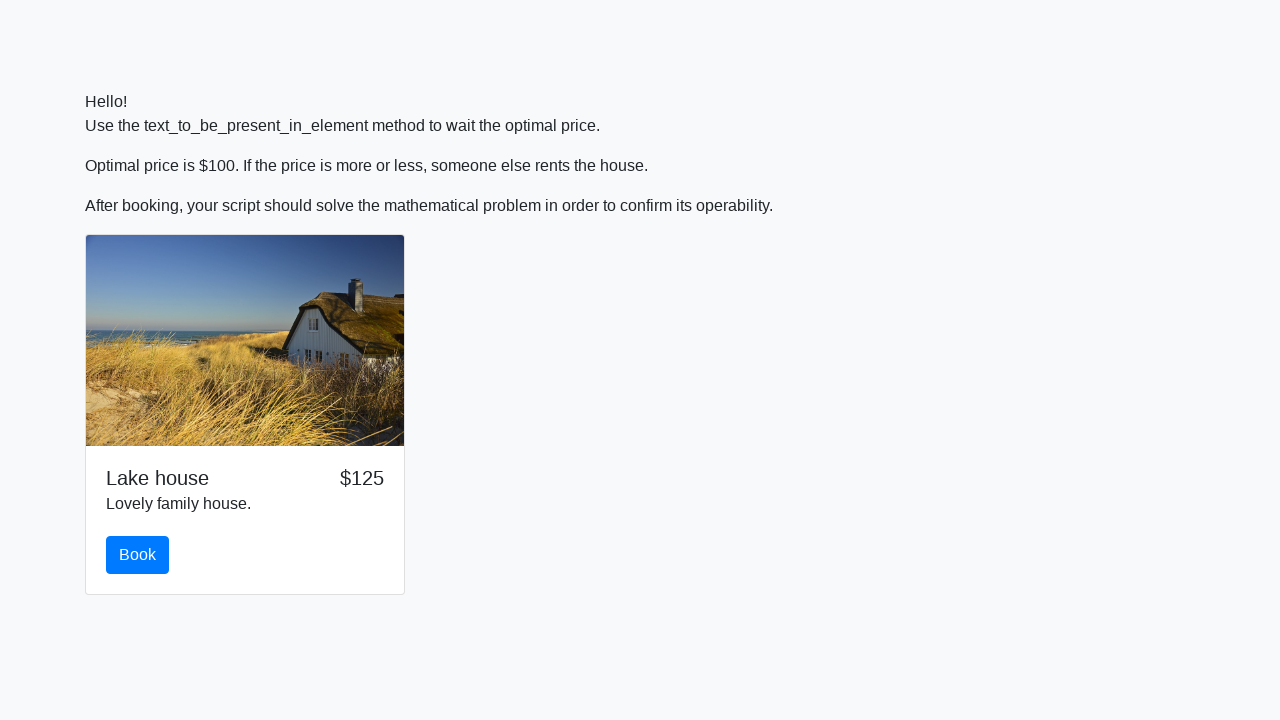

Waited for price to change to $100
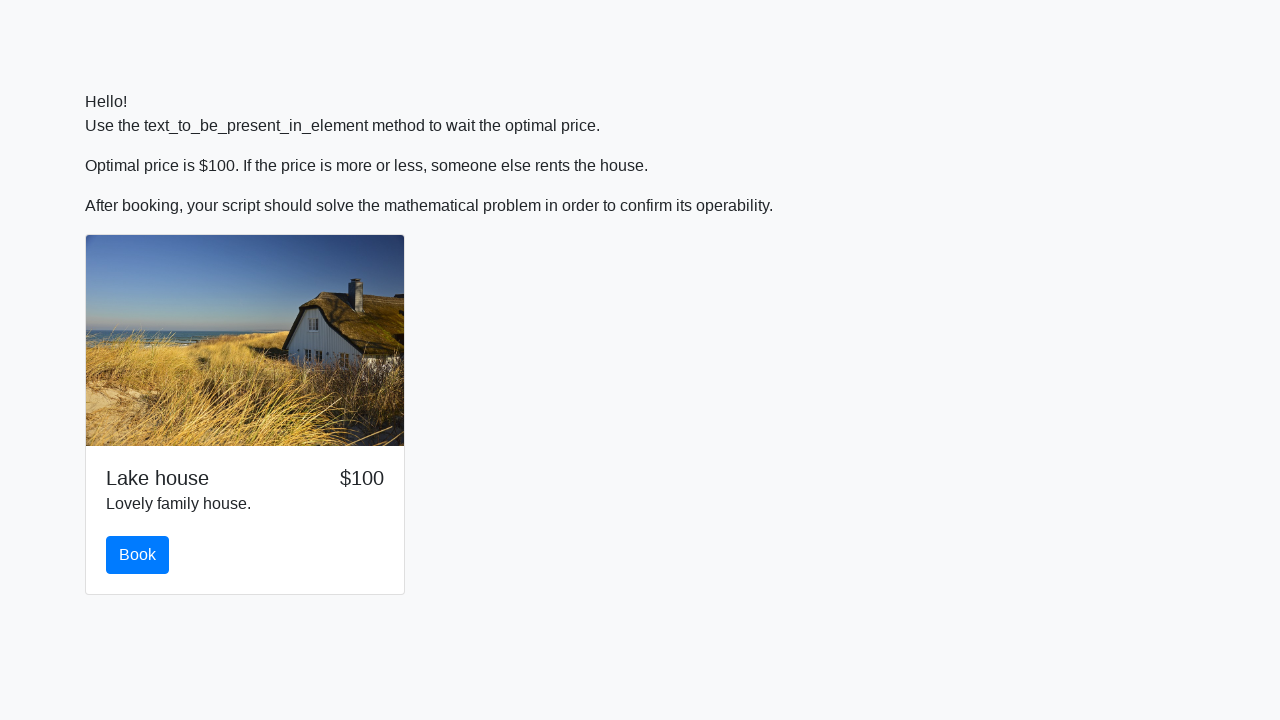

Clicked the book button at (138, 555) on #book
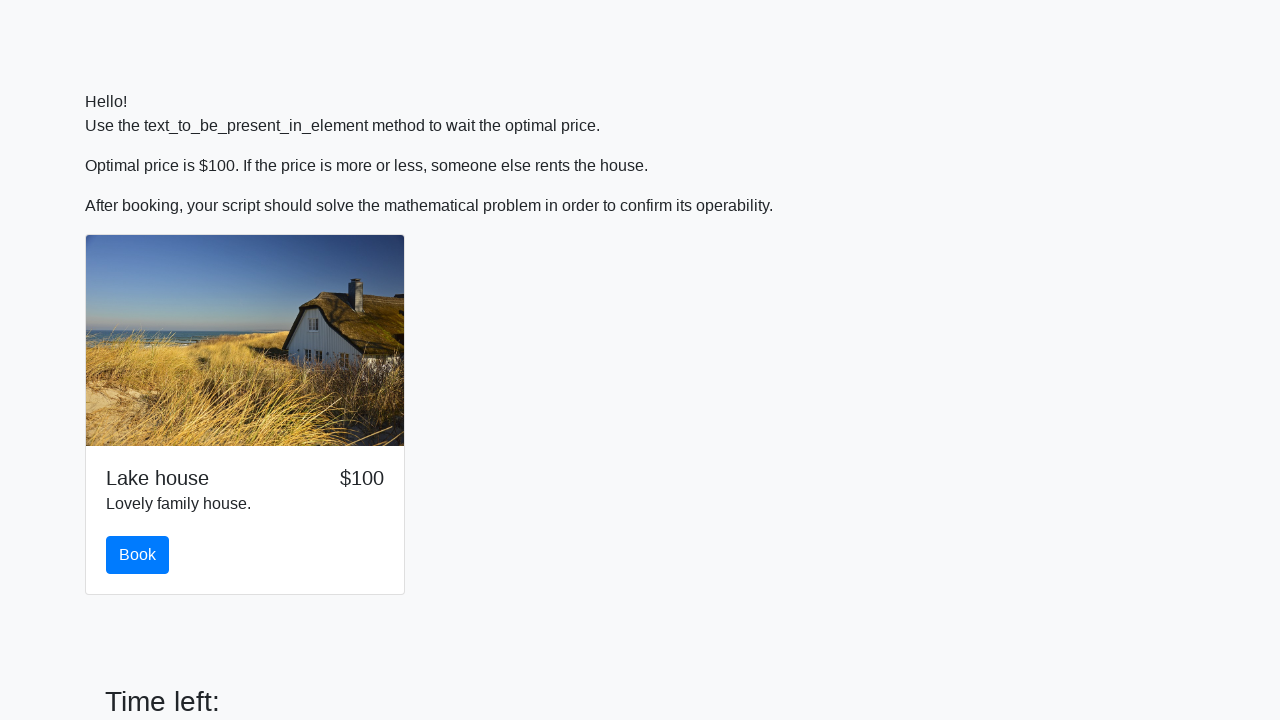

Retrieved input value: 968
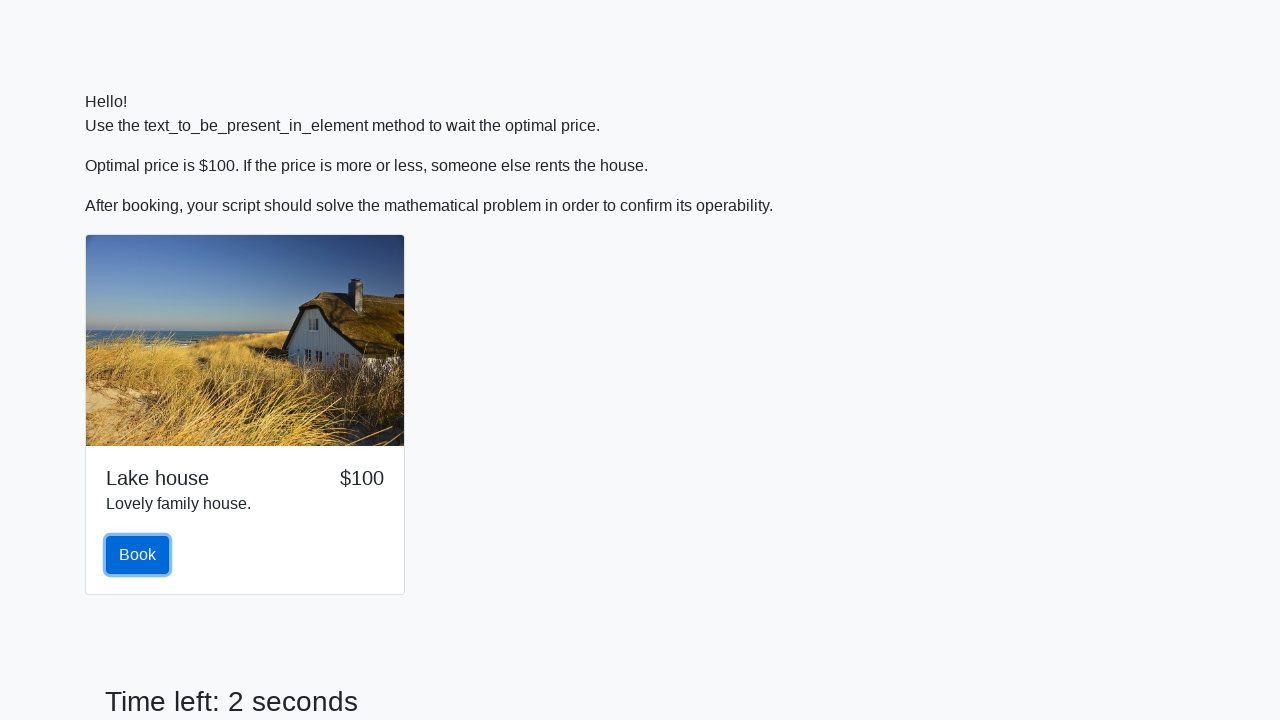

Calculated result using logarithm and sine functions: 1.5165101920087871
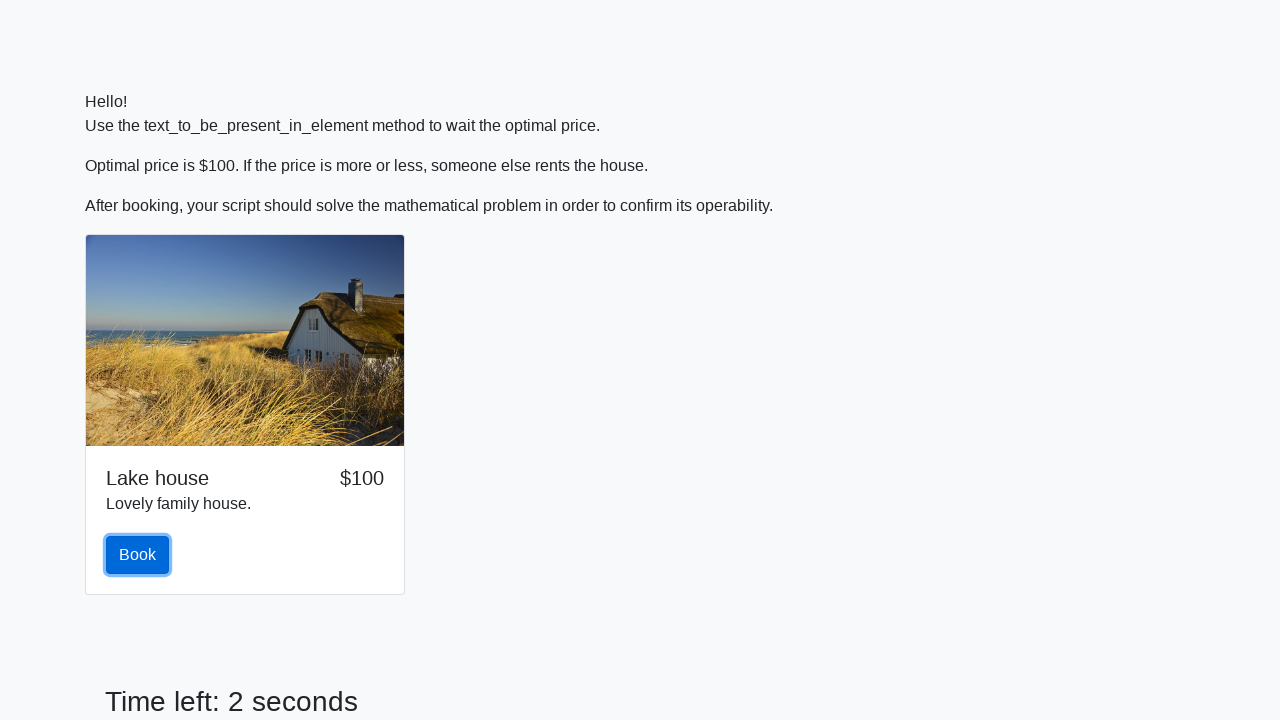

Filled answer field with calculated result: 1.5165101920087871 on #answer
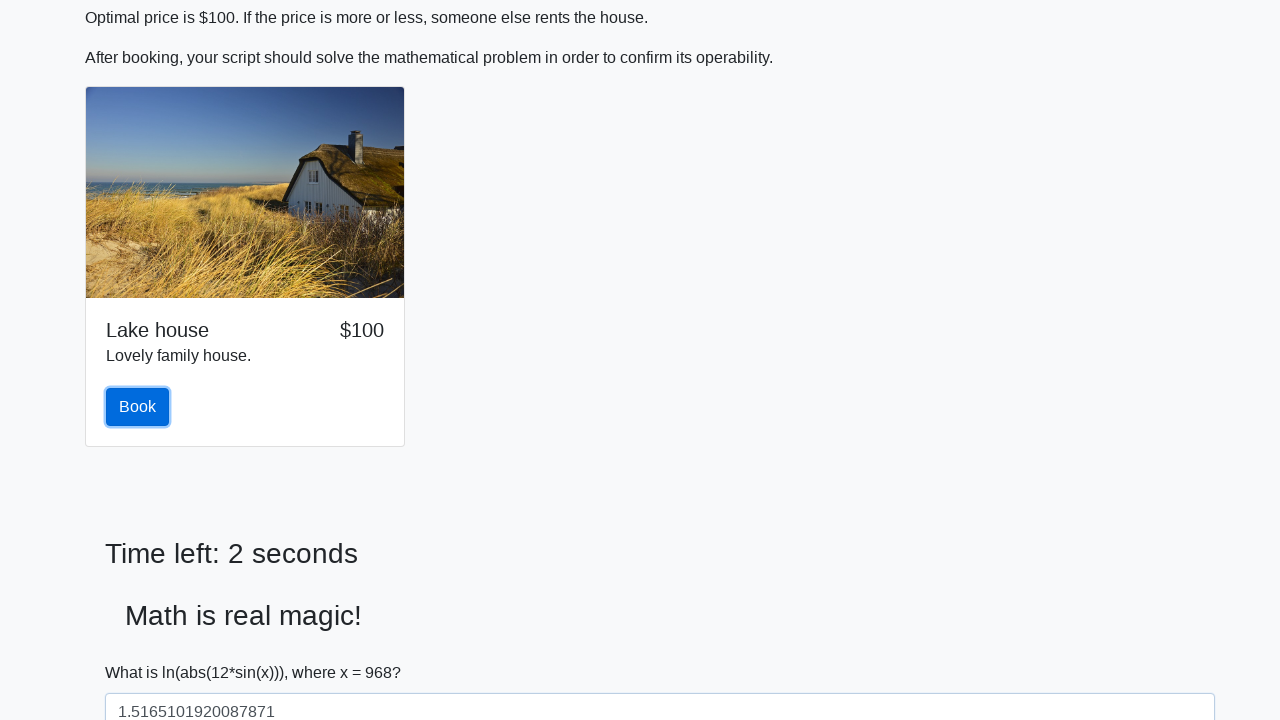

Clicked solve button to submit answer at (143, 651) on #solve
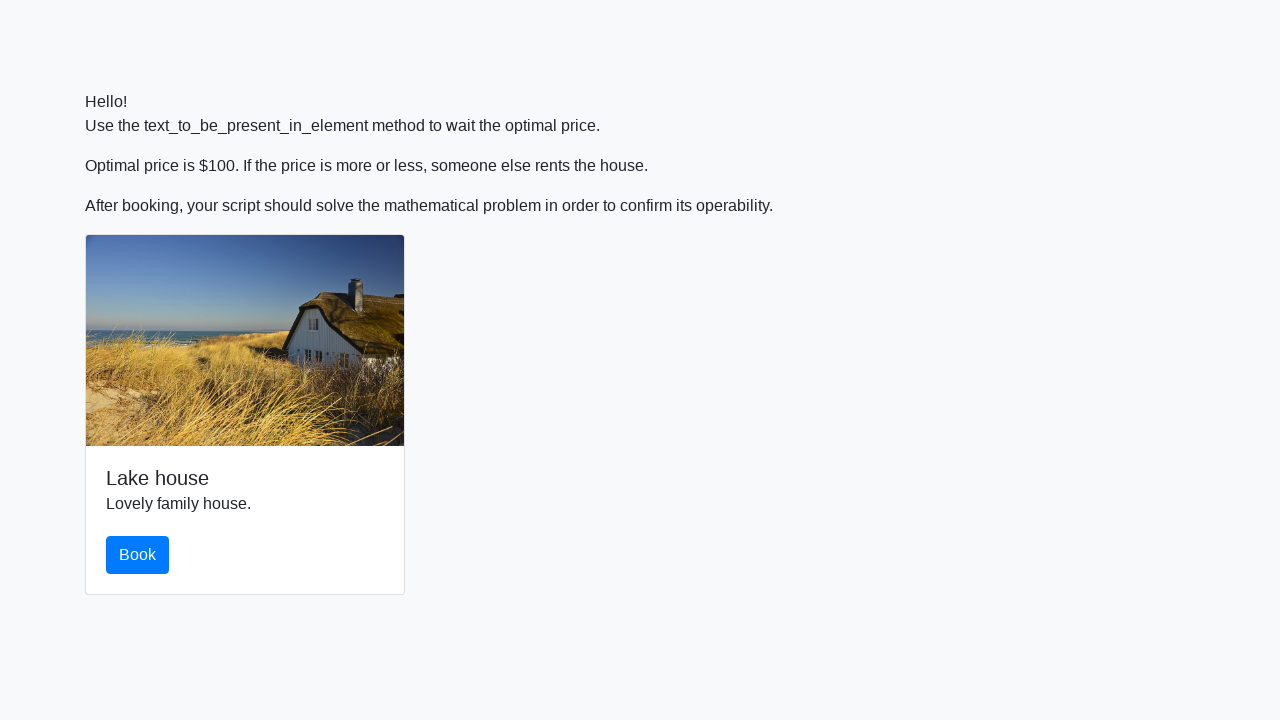

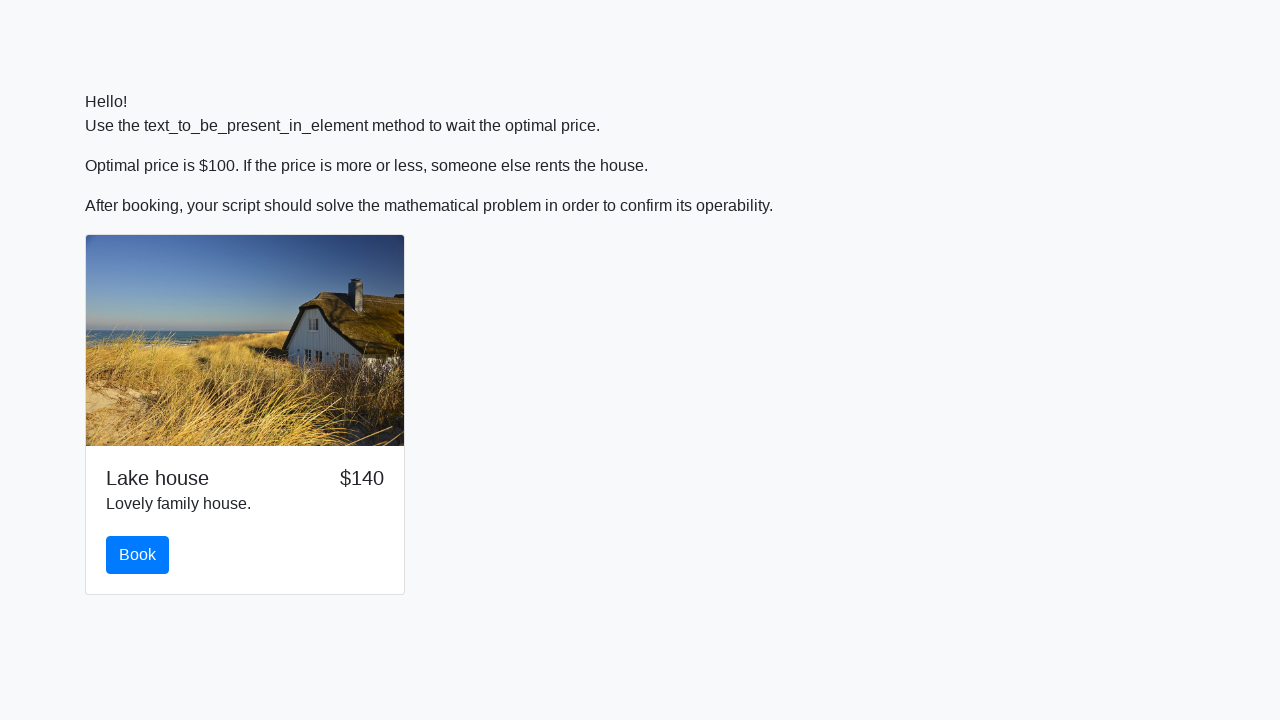